Tests dropdown menu interactions using different click types (normal, right-click, double-click)

Starting URL: https://bonigarcia.dev/selenium-webdriver-java/dropdown-menu.html

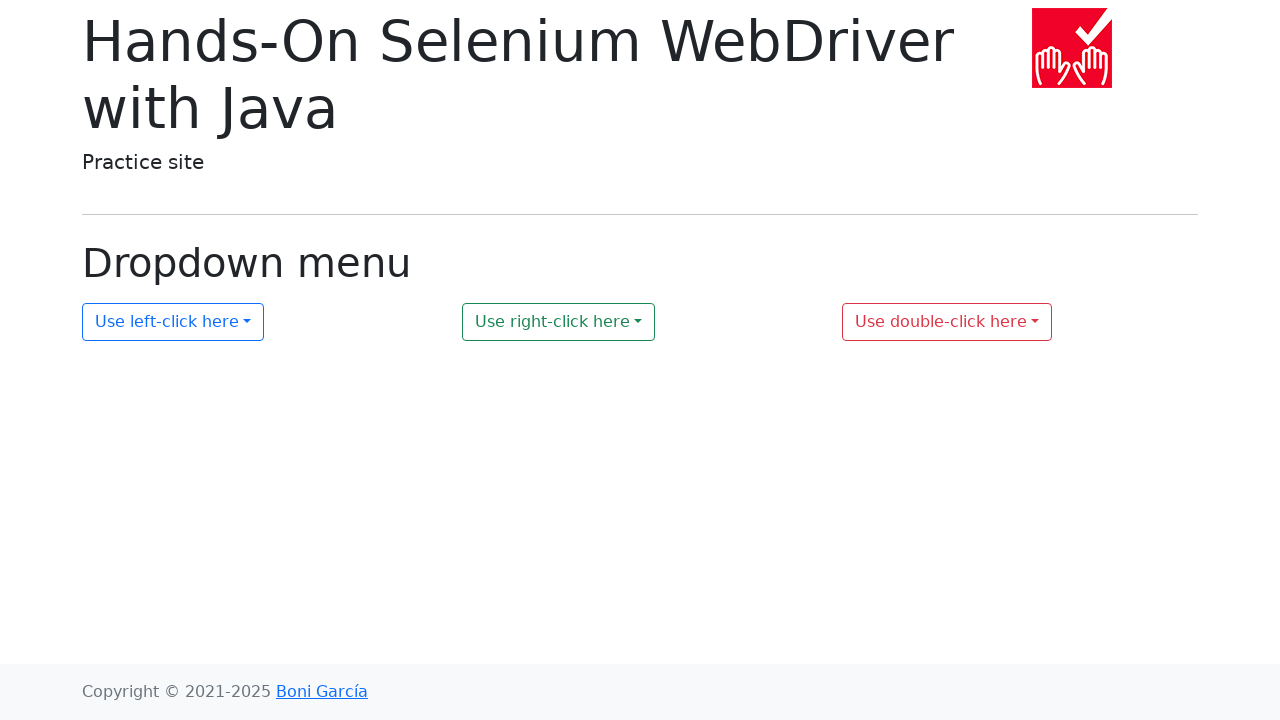

Clicked first dropdown button (#my-dropdown-1) with regular click at (173, 322) on #my-dropdown-1
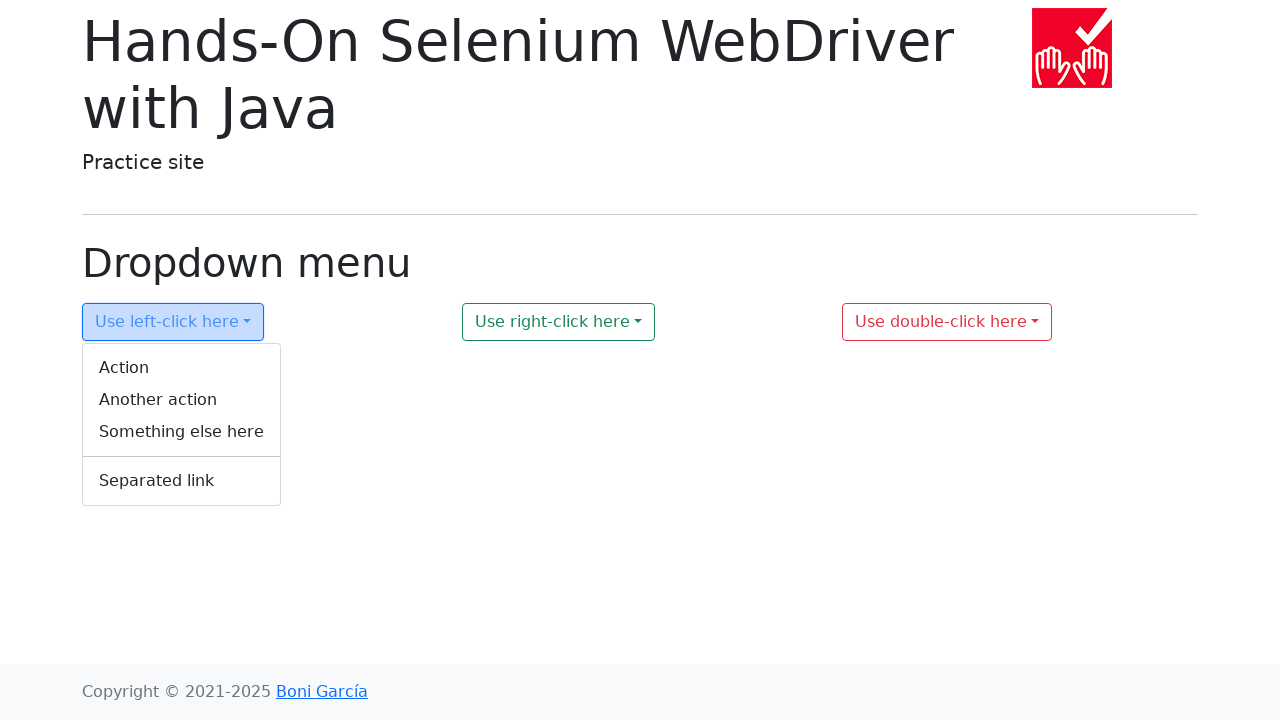

Waited for 'Another action' menu item to become visible in first dropdown
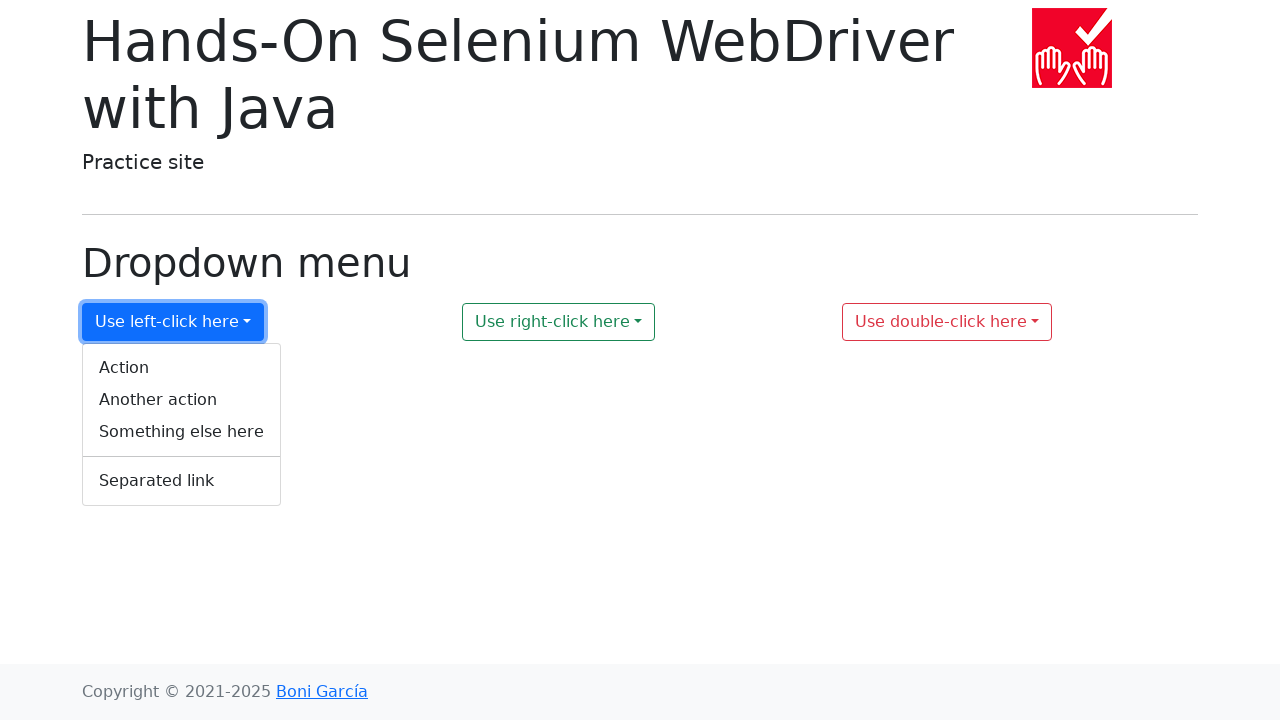

Clicked 'Another action' menu item in first dropdown at (182, 400) on xpath=//a[@class='dropdown-item' and text()='Another action']
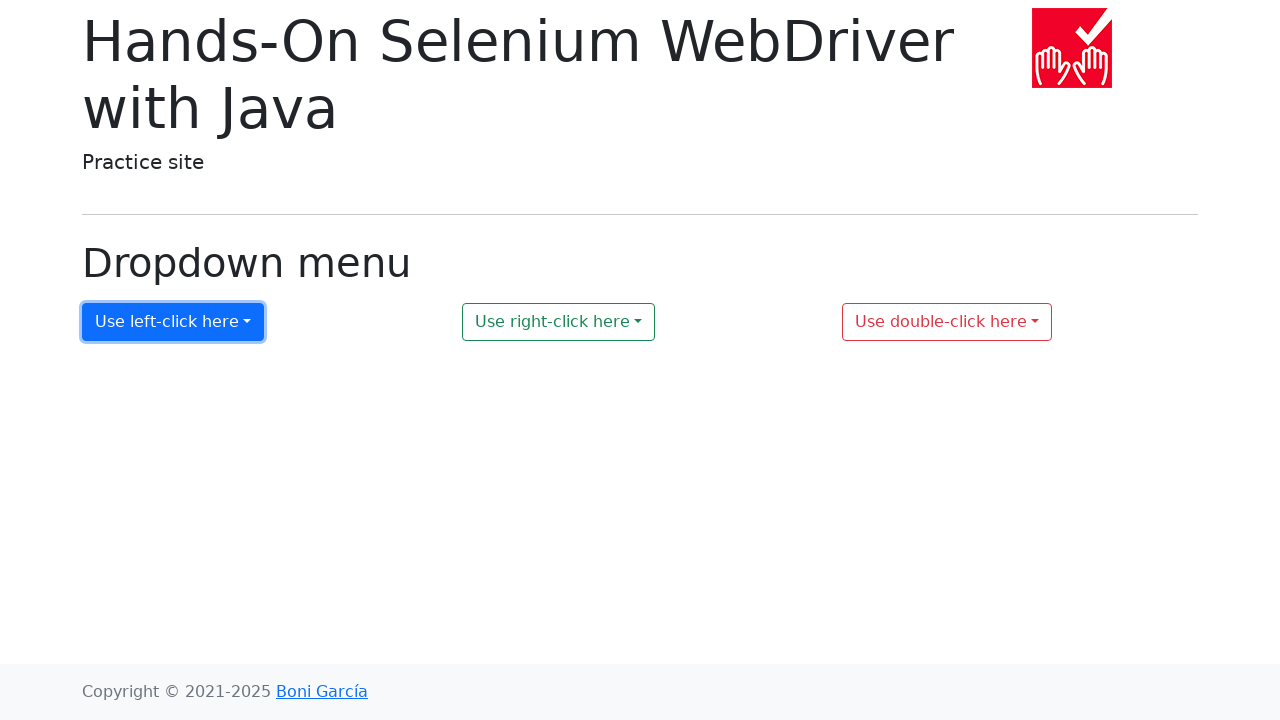

Right-clicked second dropdown button (#my-dropdown-2) at (559, 322) on #my-dropdown-2
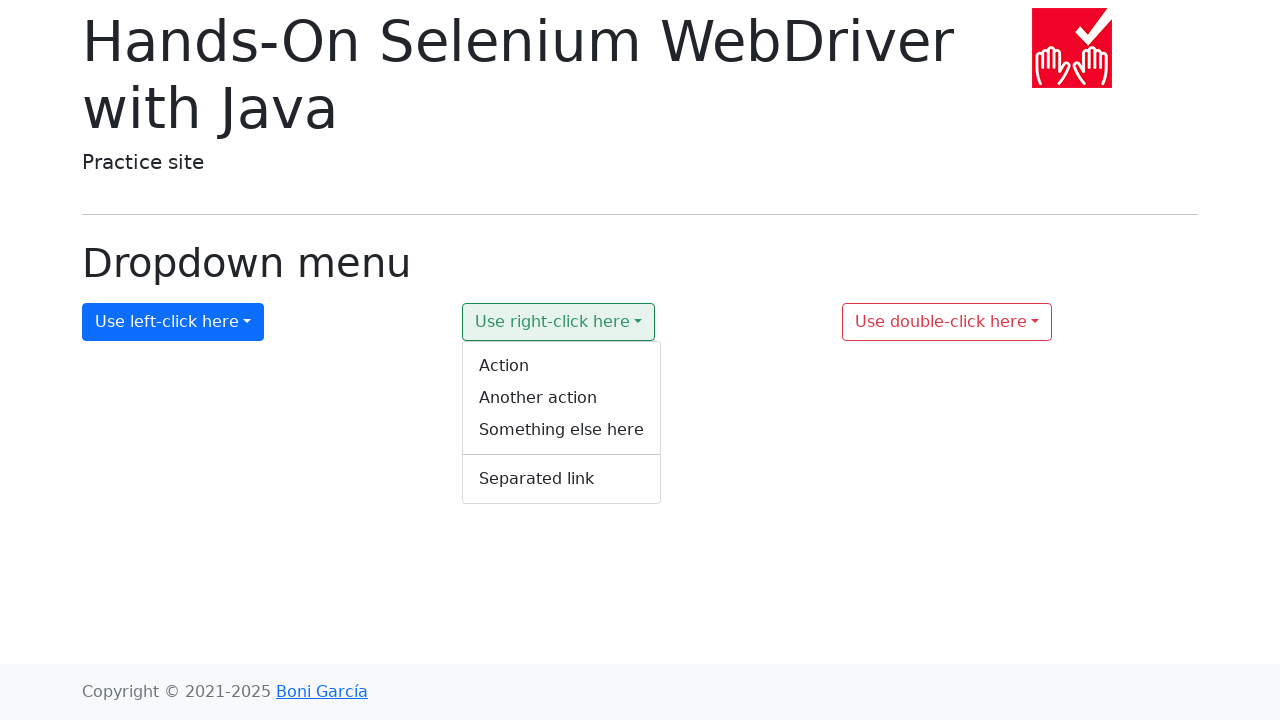

Waited for 'Another action' menu item to become visible in second dropdown
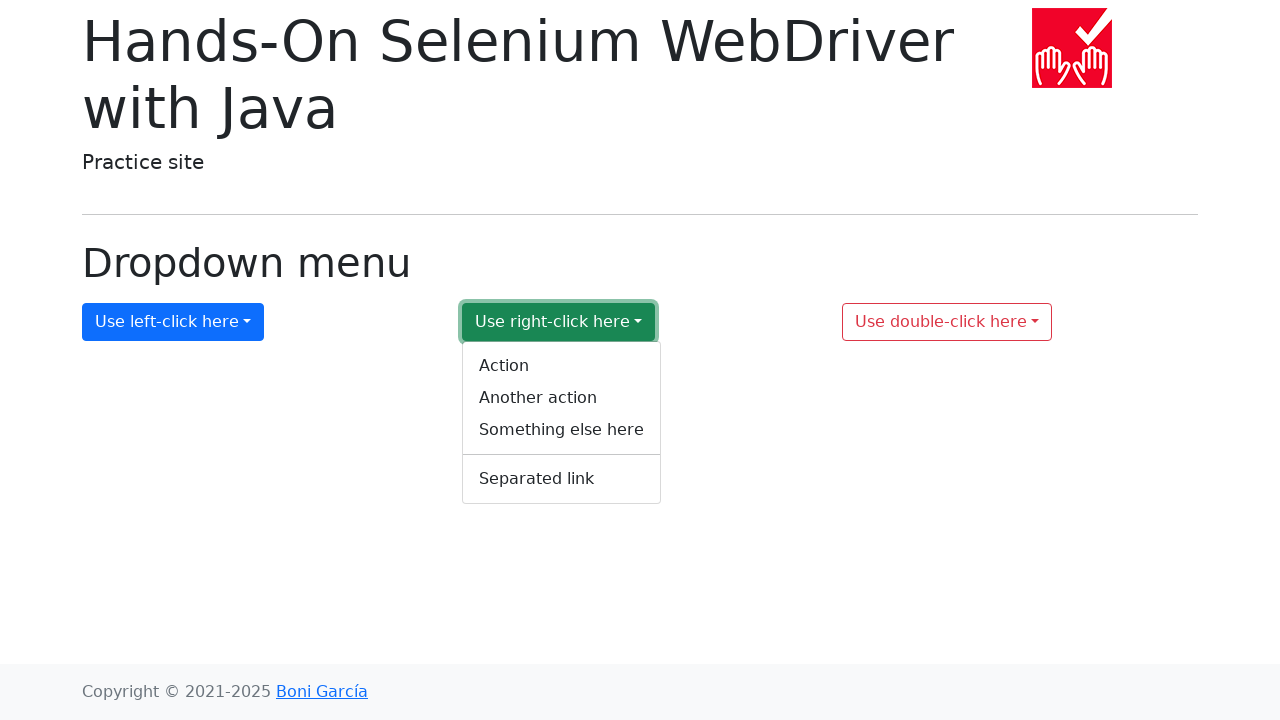

Clicked 'Another action' menu item in second dropdown at (562, 398) on xpath=//button[@id='my-dropdown-2']/ancestor::div[contains(@class, 'dropdown')]/
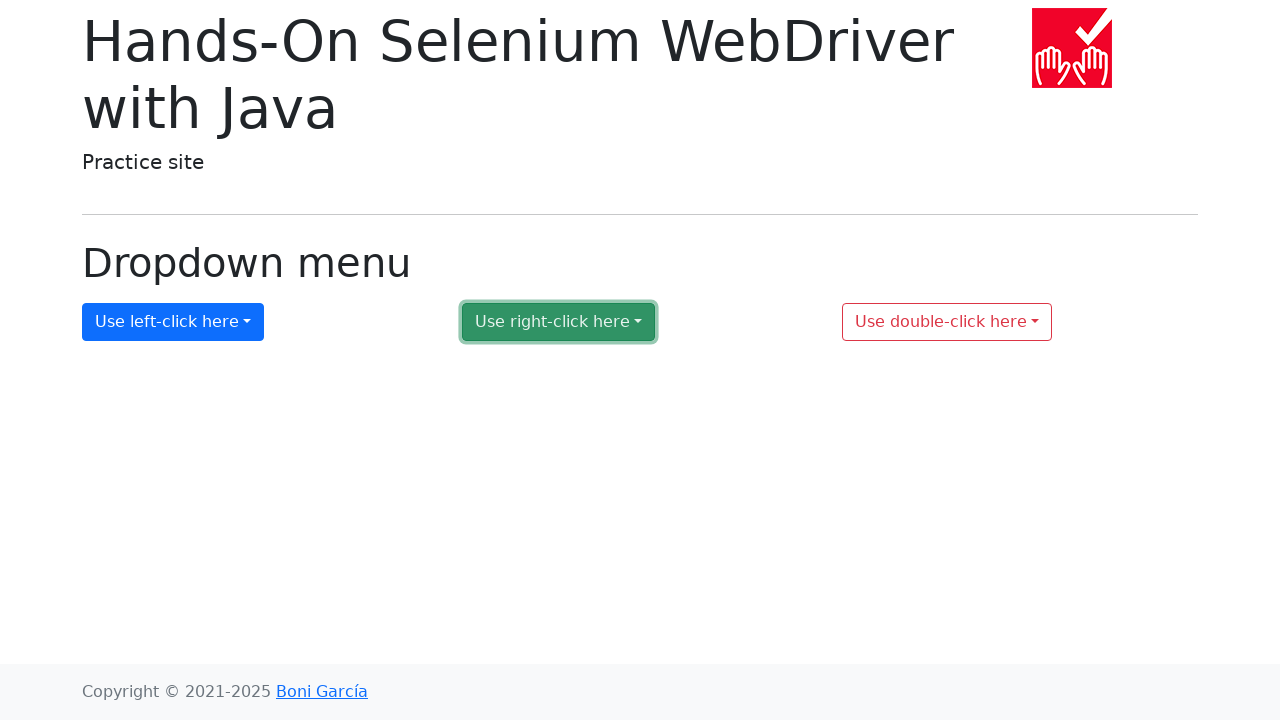

Double-clicked third dropdown button (#my-dropdown-3) at (947, 322) on #my-dropdown-3
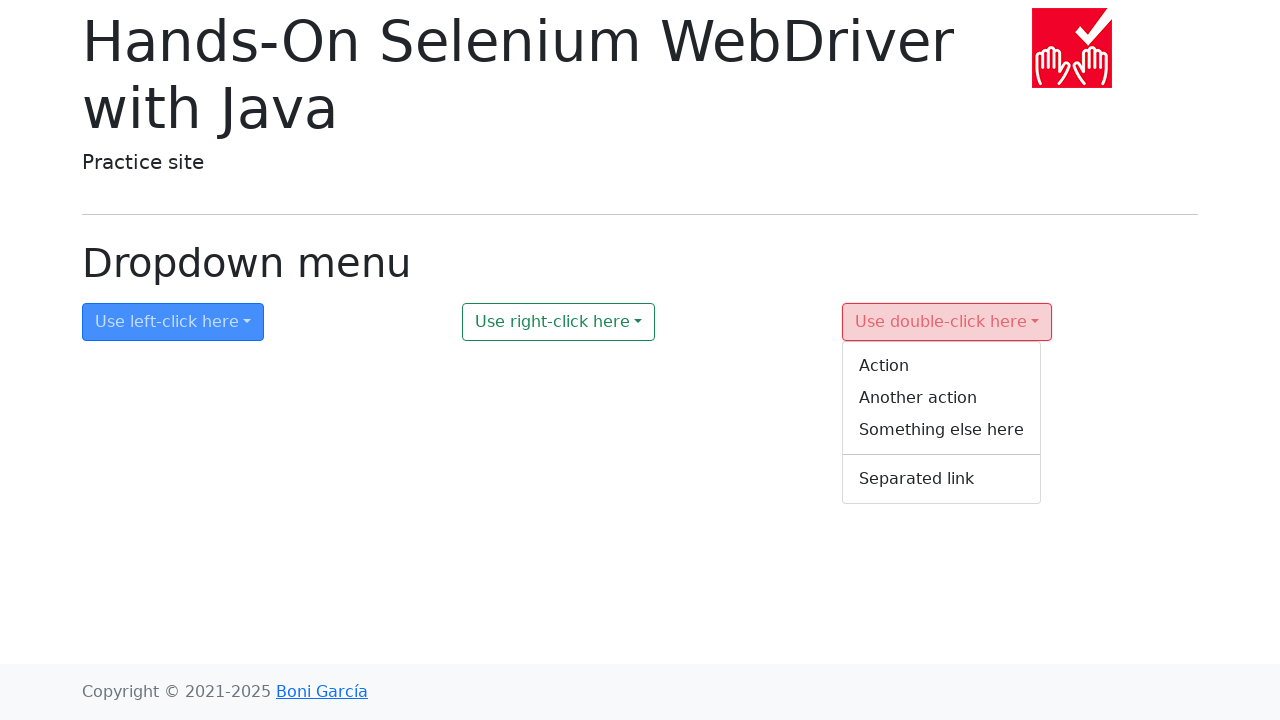

Waited for 'Another action' menu item to become visible in third dropdown
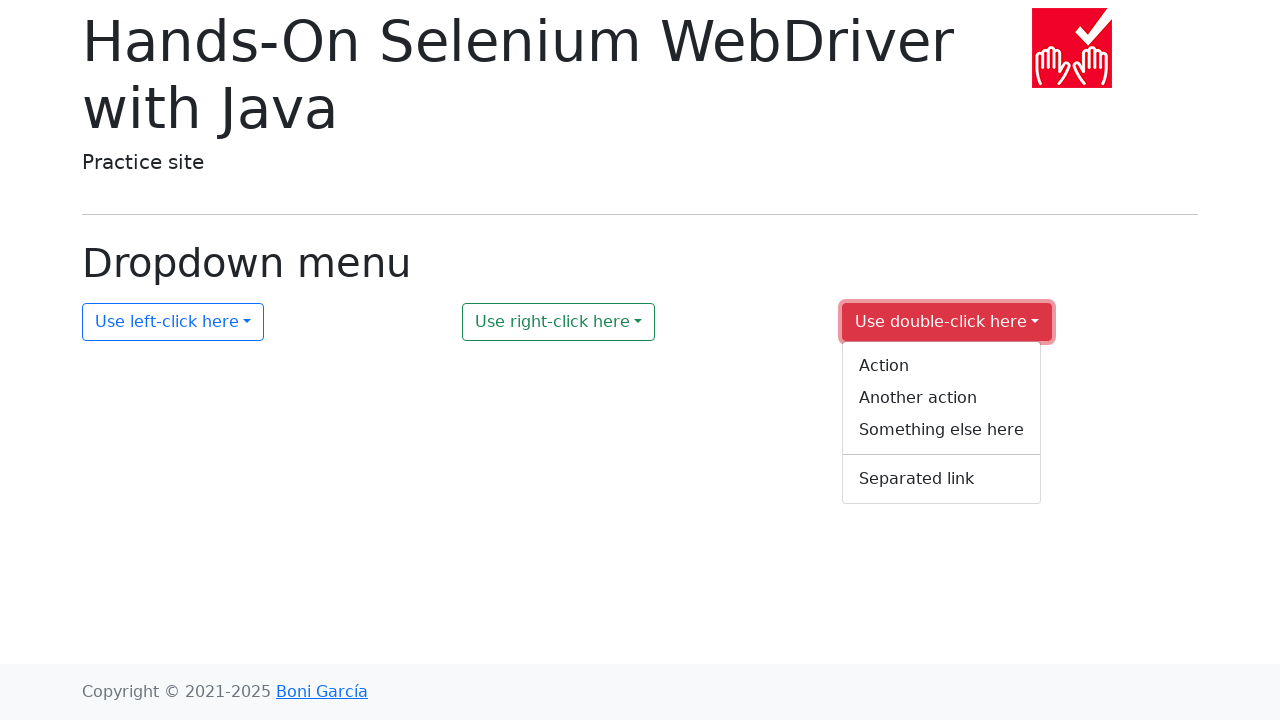

Clicked 'Another action' menu item in third dropdown at (942, 398) on xpath=//button[@id='my-dropdown-3']/ancestor::div[contains(@class, 'dropdown')]/
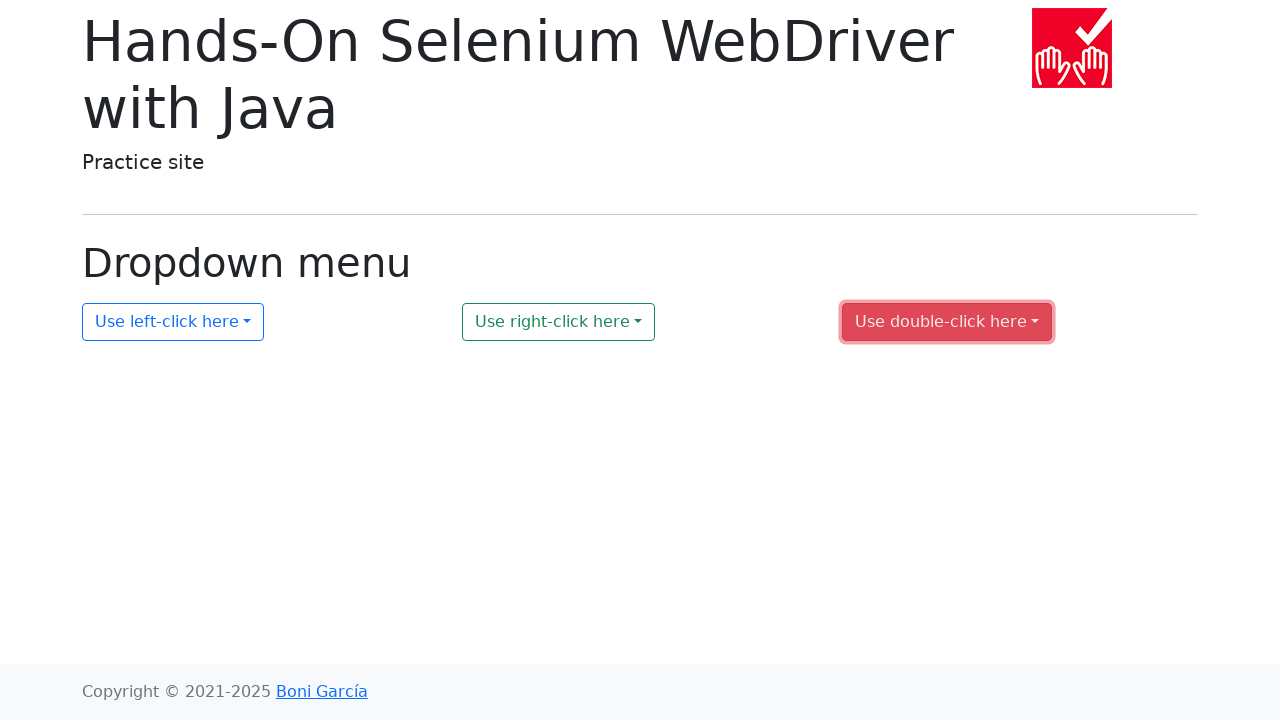

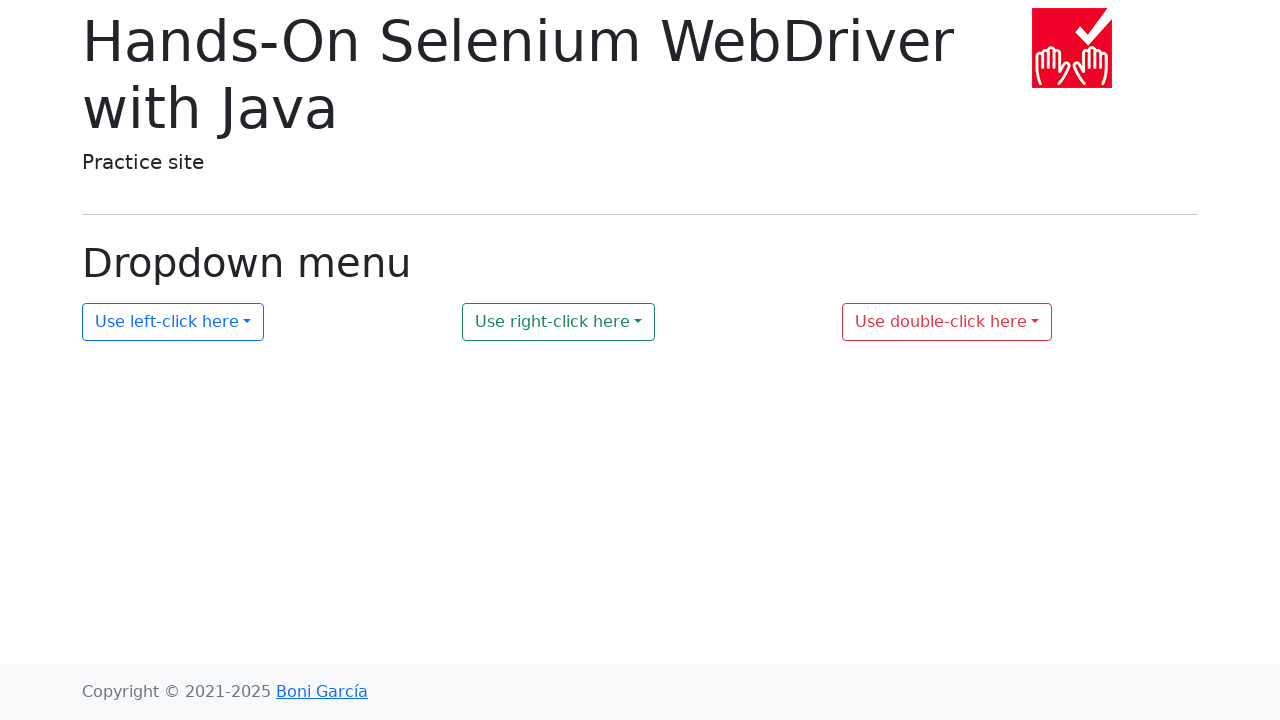